Tests filtering to display only active (non-completed) todo items.

Starting URL: https://demo.playwright.dev/todomvc

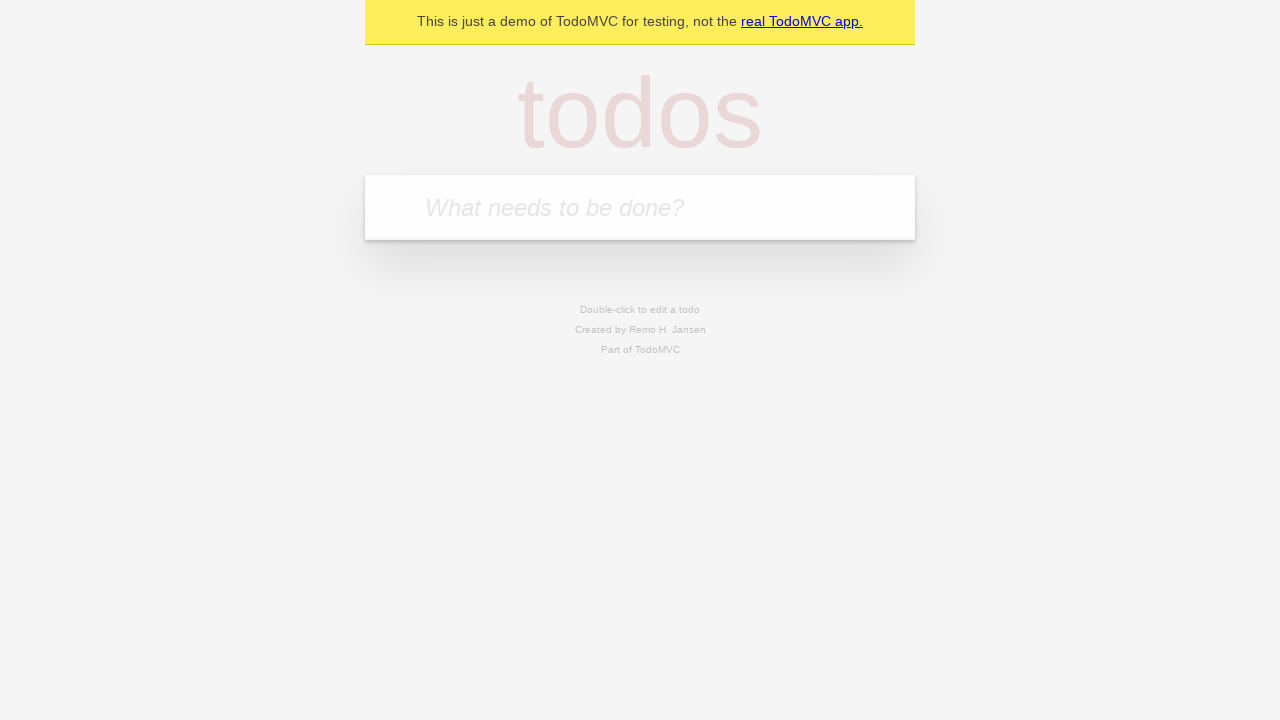

Filled new todo input with 'buy some cheese' on .new-todo
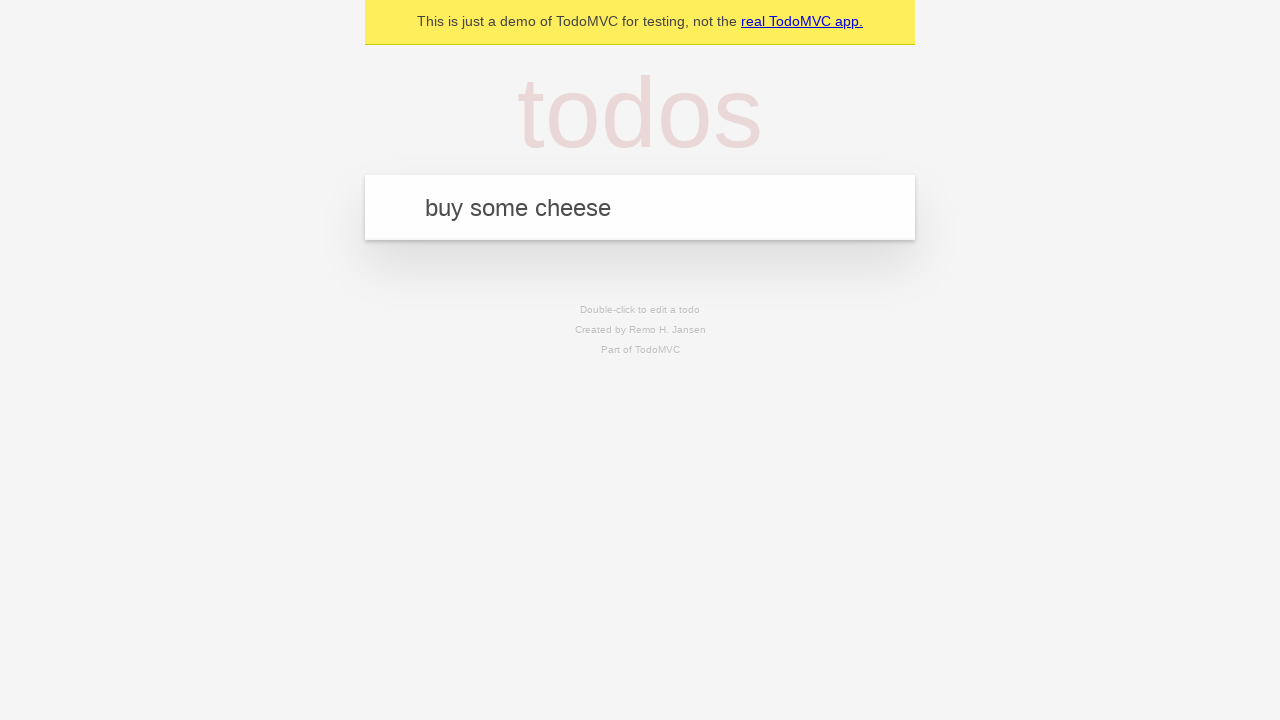

Pressed Enter to create first todo item on .new-todo
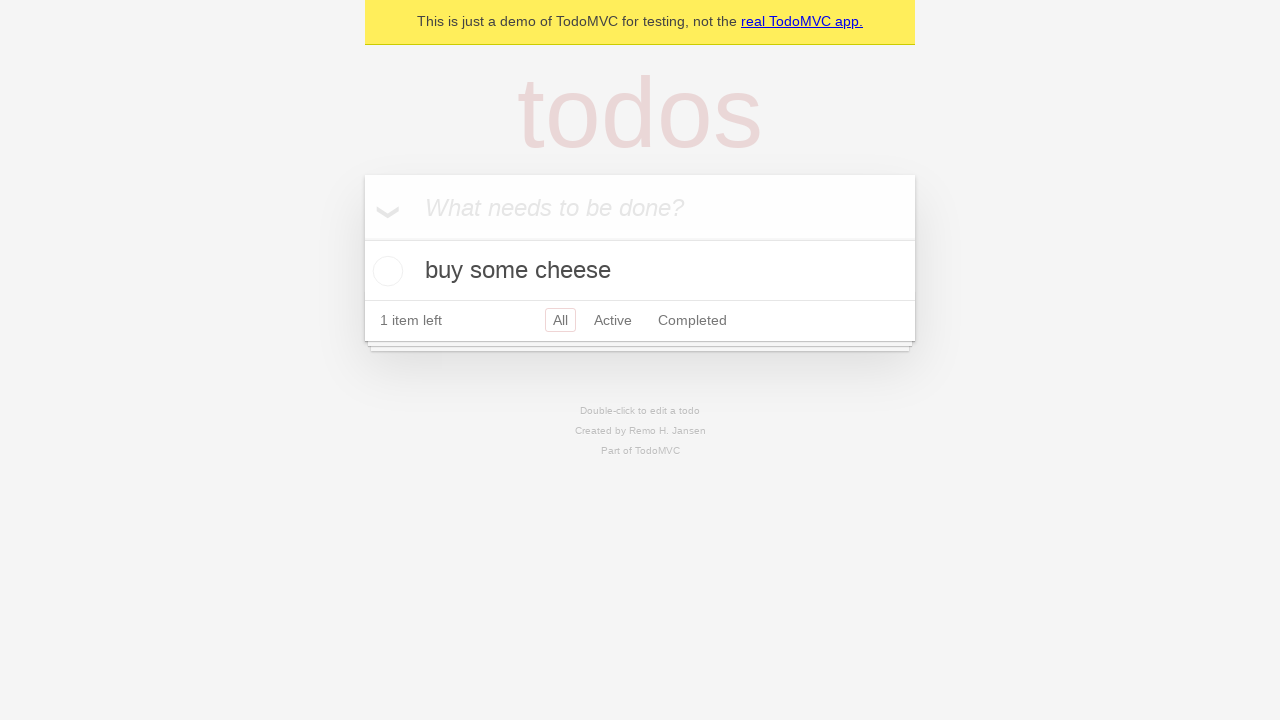

Filled new todo input with 'feed the cat' on .new-todo
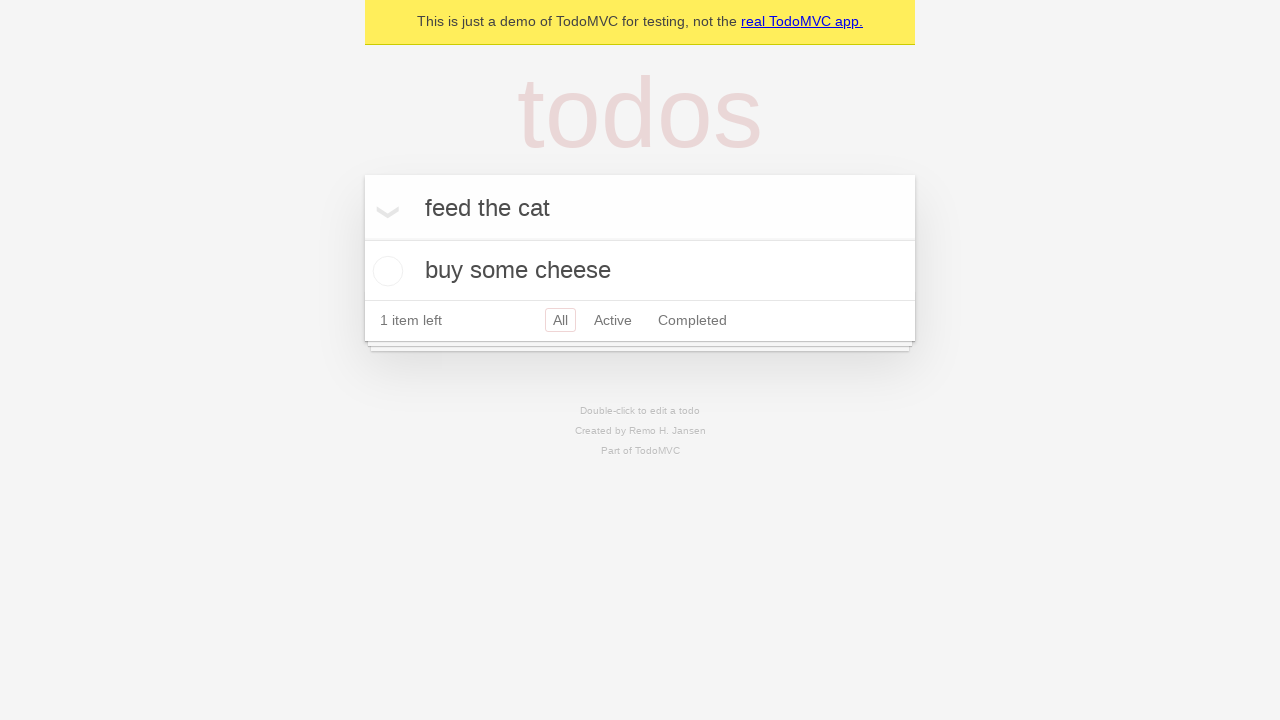

Pressed Enter to create second todo item on .new-todo
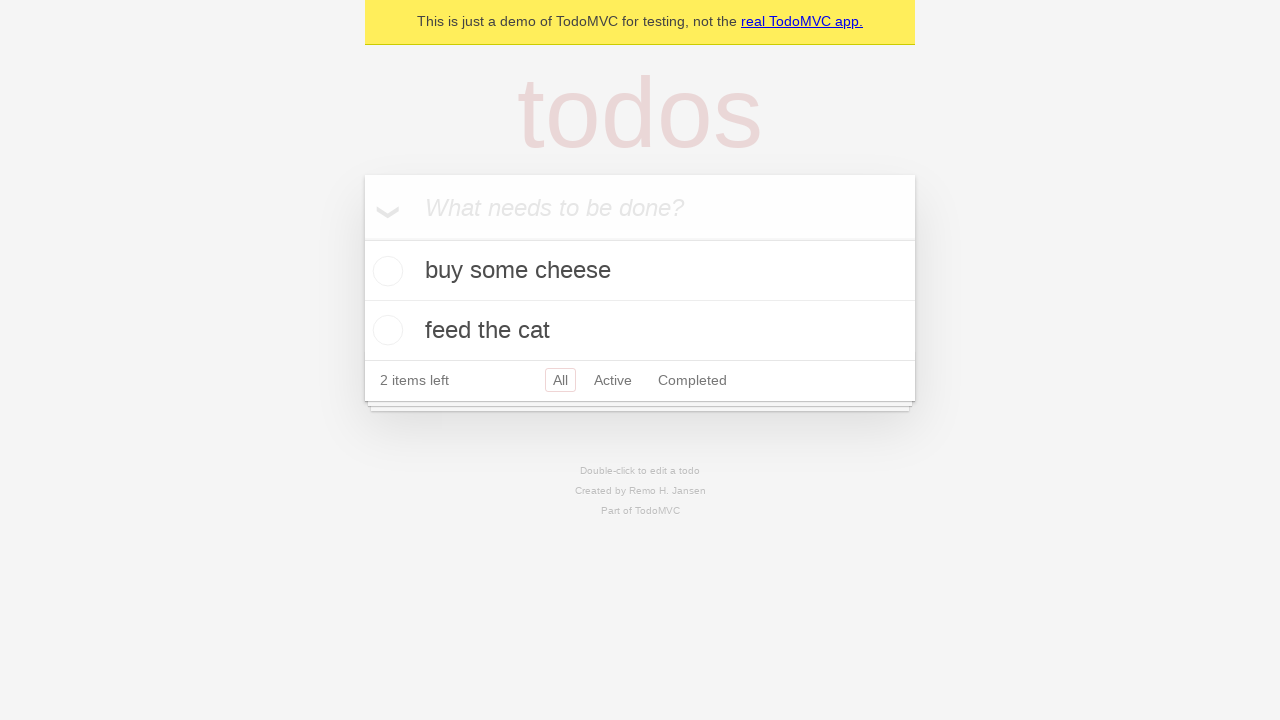

Filled new todo input with 'book a doctors appointment' on .new-todo
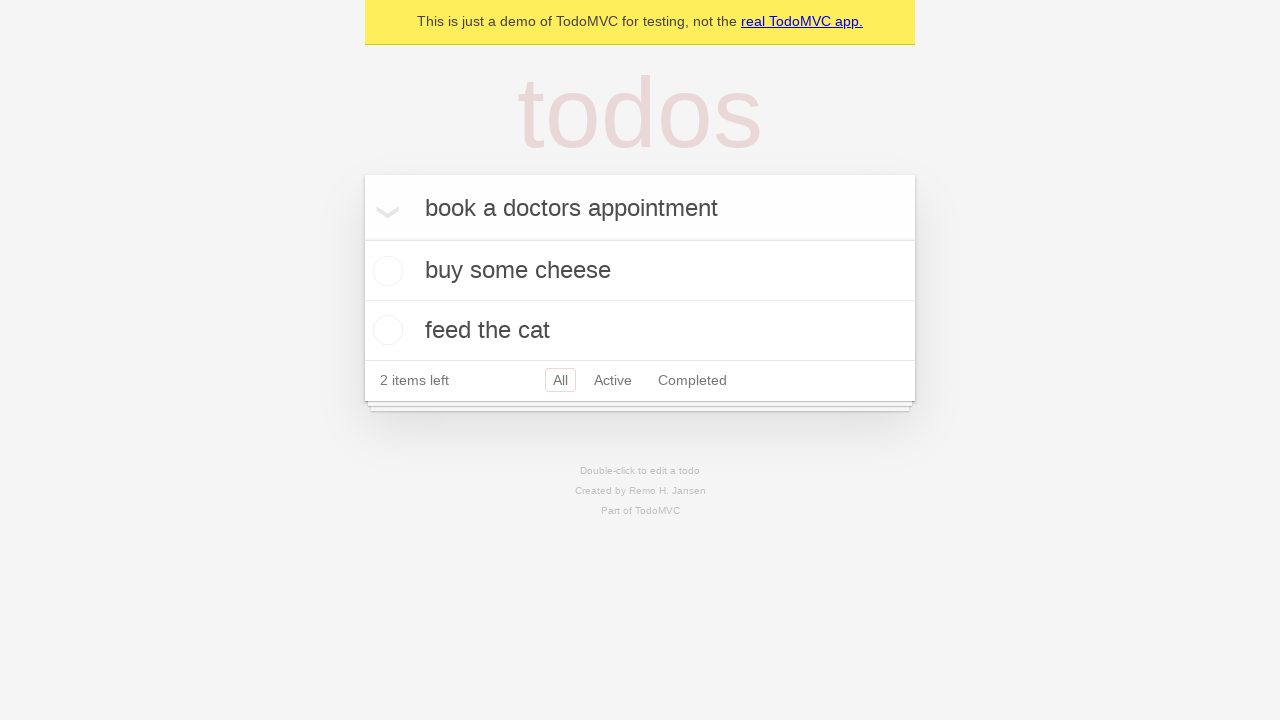

Pressed Enter to create third todo item on .new-todo
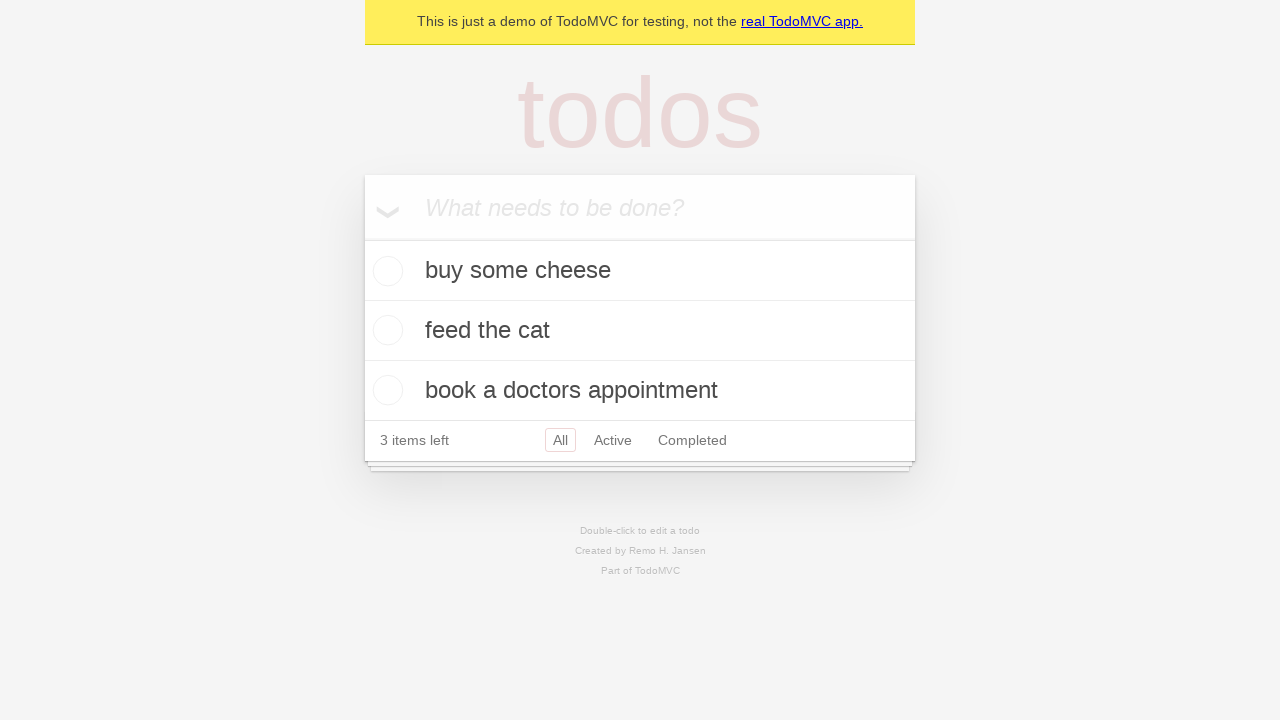

Waited for all three todo items to be created
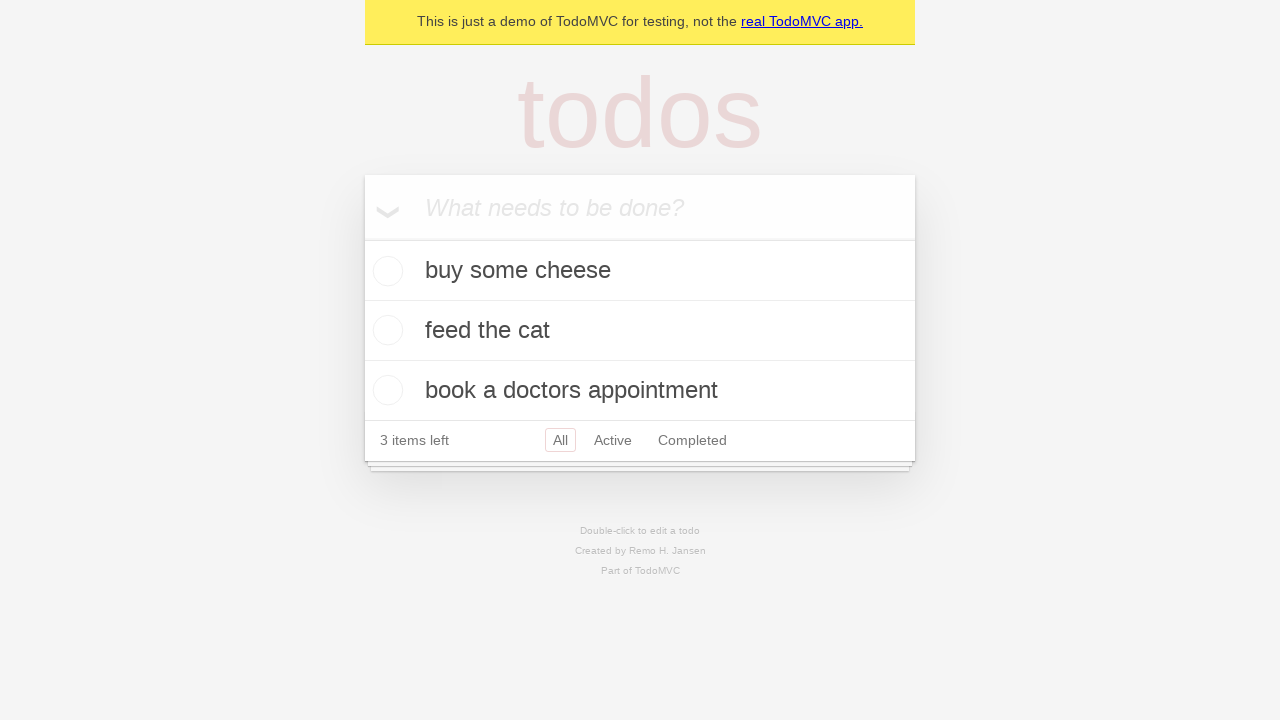

Checked the second todo item as completed at (385, 330) on .todo-list li .toggle >> nth=1
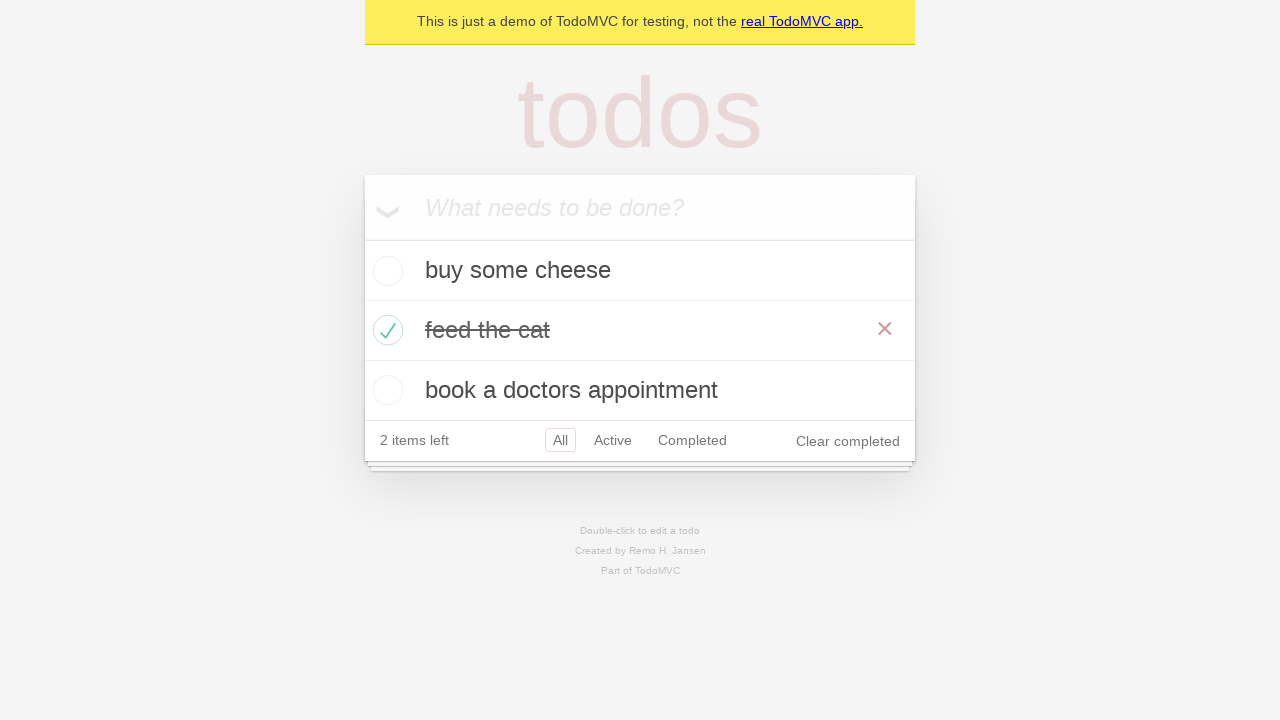

Clicked Active filter to display only active todo items at (613, 440) on .filters >> text=Active
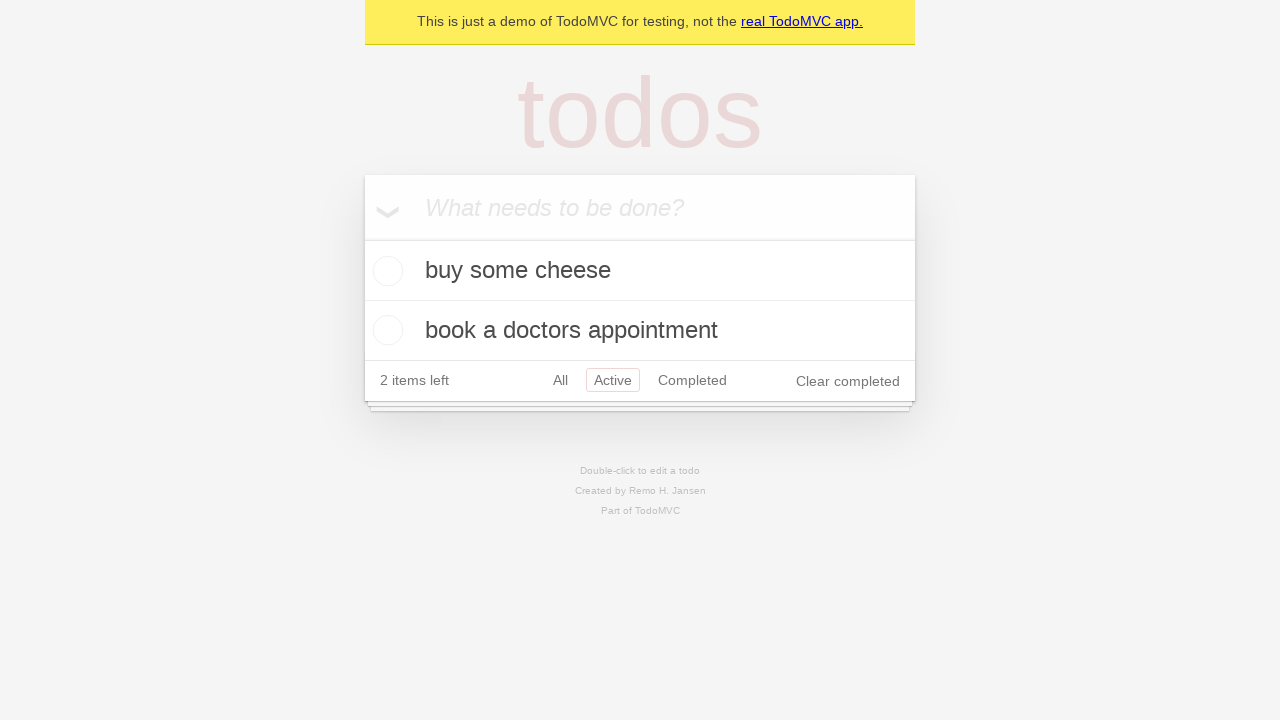

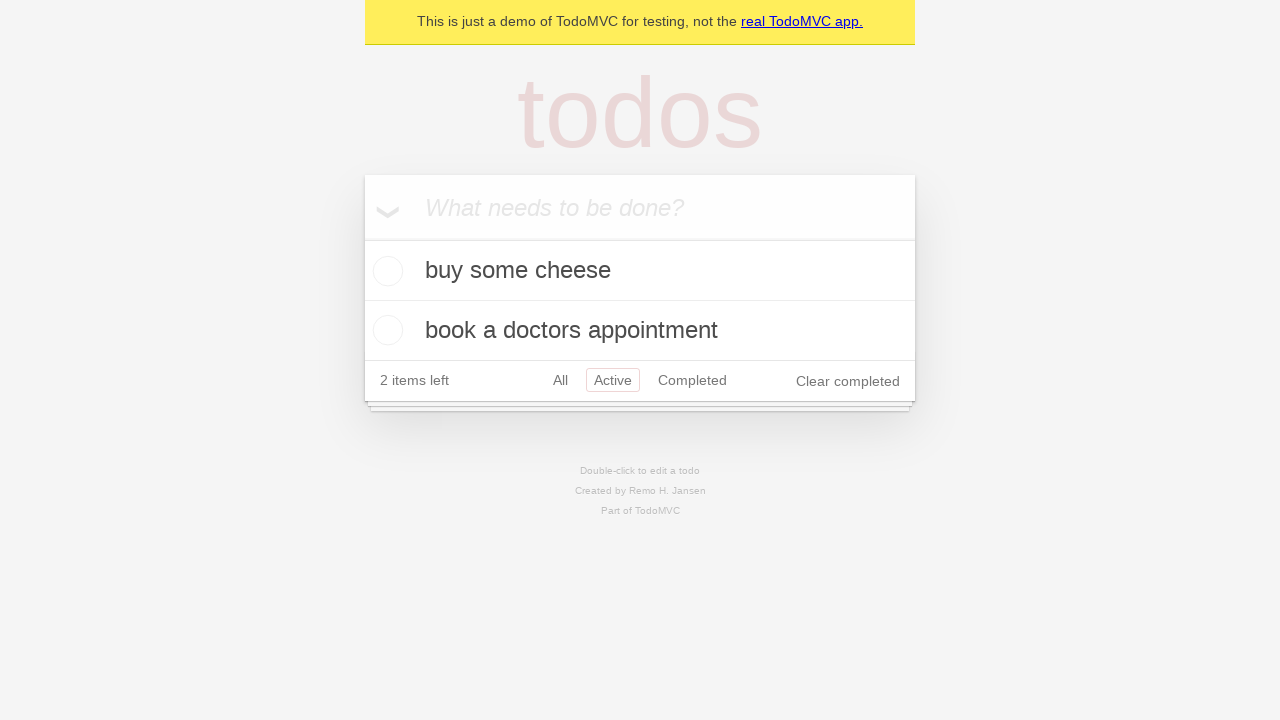